Tests dynamic loading page with insufficient wait time (2 seconds) - clicks button and verifies text appears

Starting URL: https://automationfc.github.io/dynamic-loading/

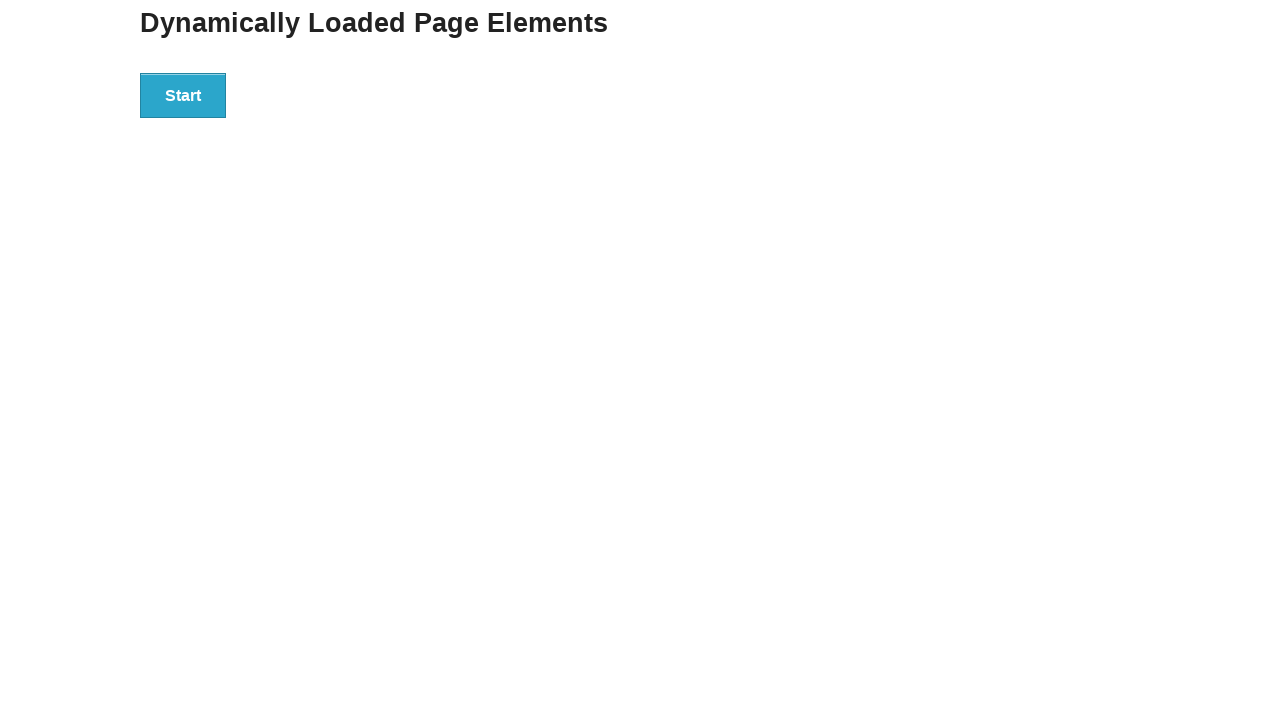

Clicked start button to trigger dynamic loading at (183, 95) on div#start>button
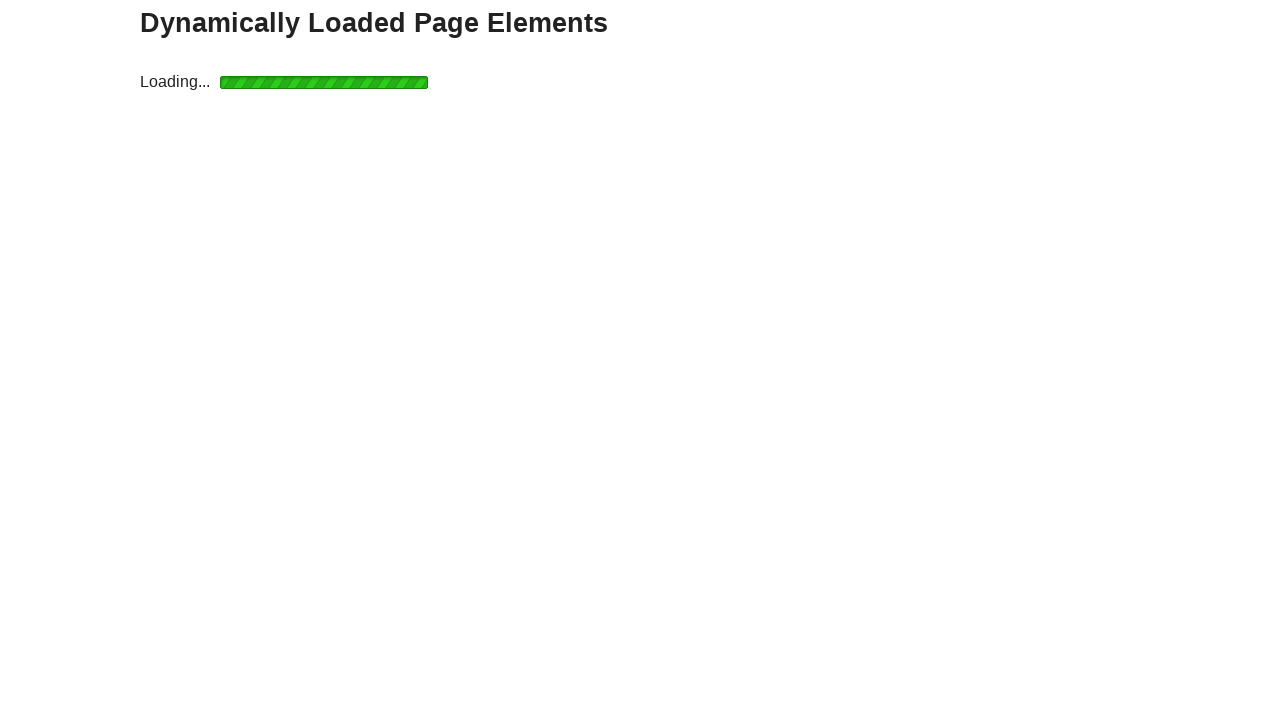

Element not found or assertion failed - timeout of 2 seconds was insufficient
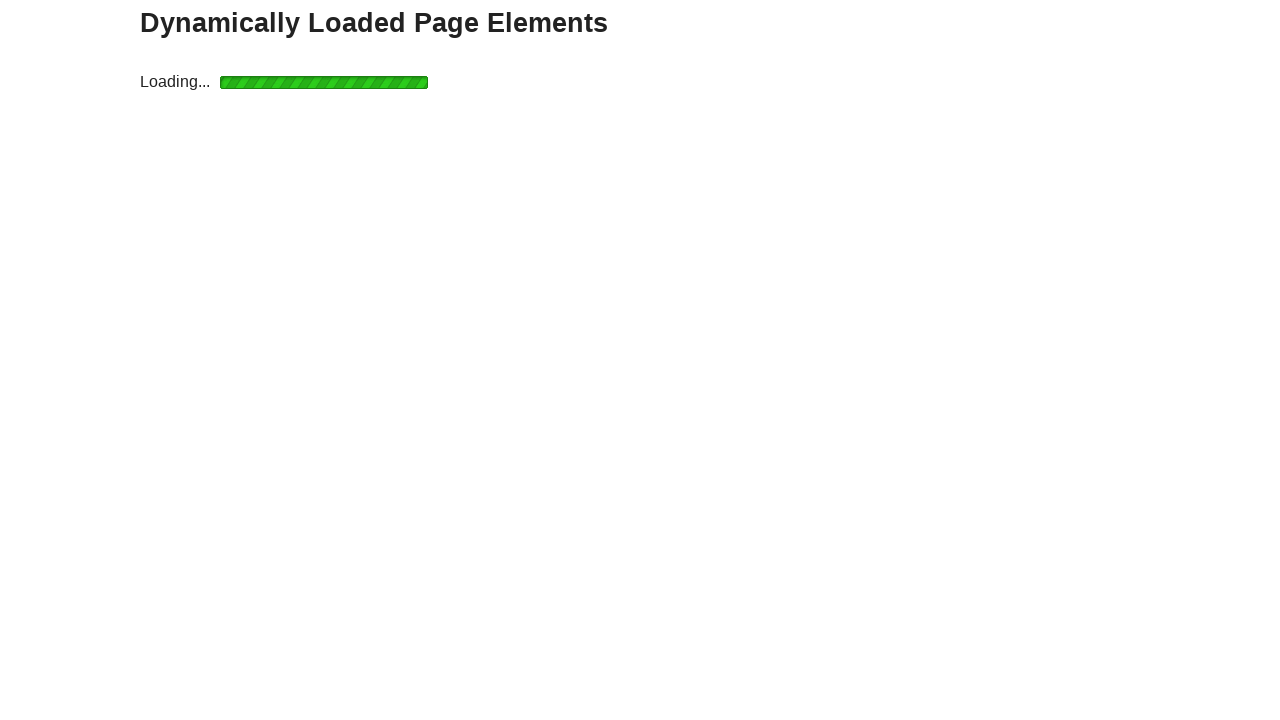

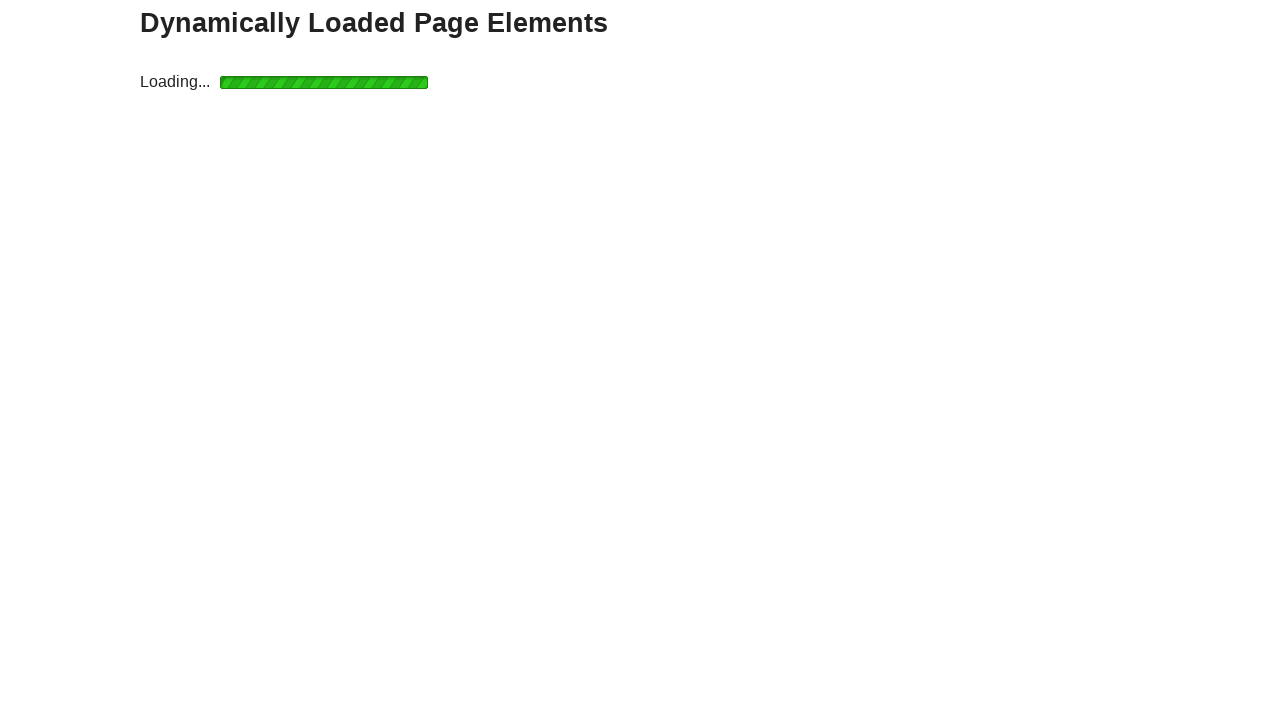